Tests dropdown selection by selecting an option by its index

Starting URL: https://the-internet.herokuapp.com/dropdown

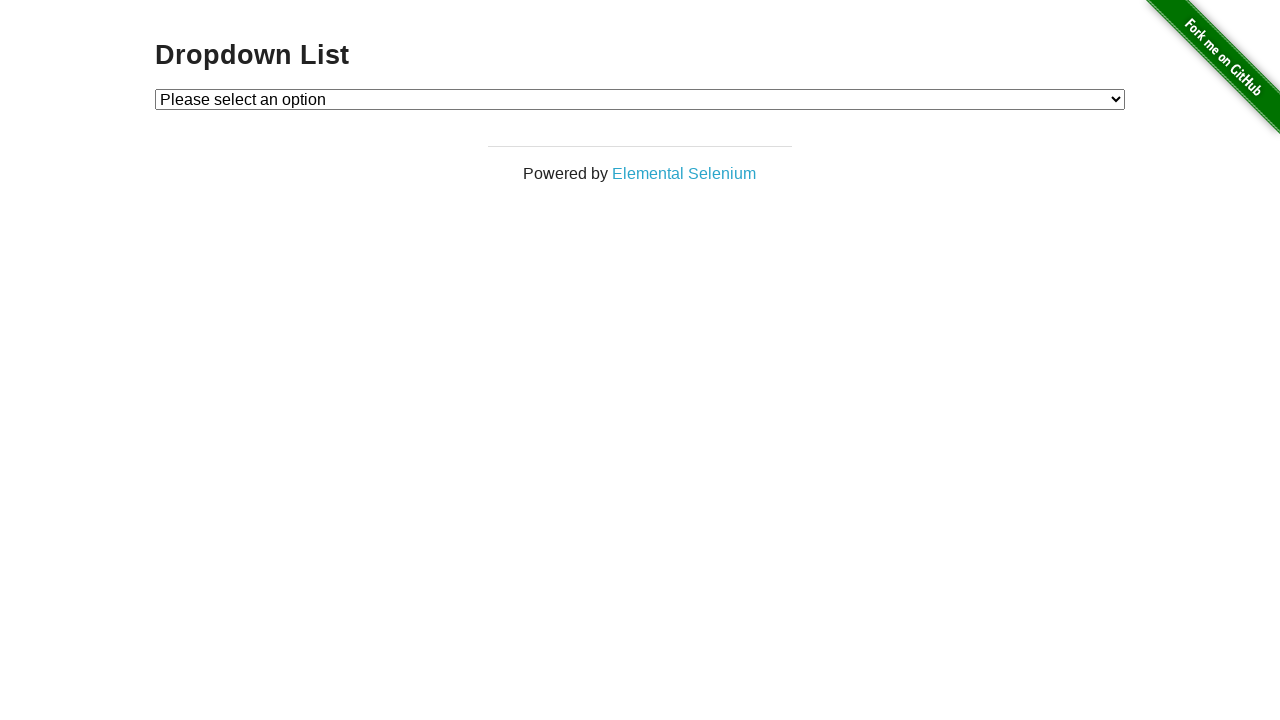

Located dropdown element with id 'dropdown'
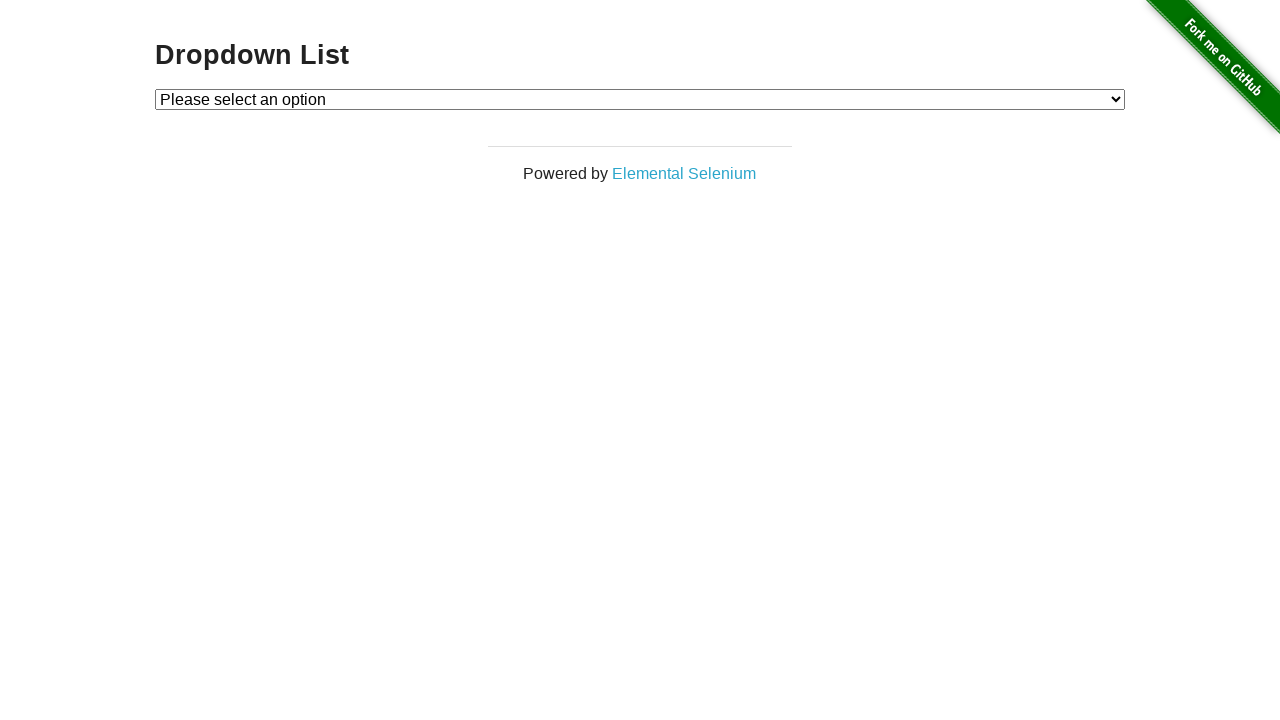

Selected option at index 2 from dropdown on #dropdown
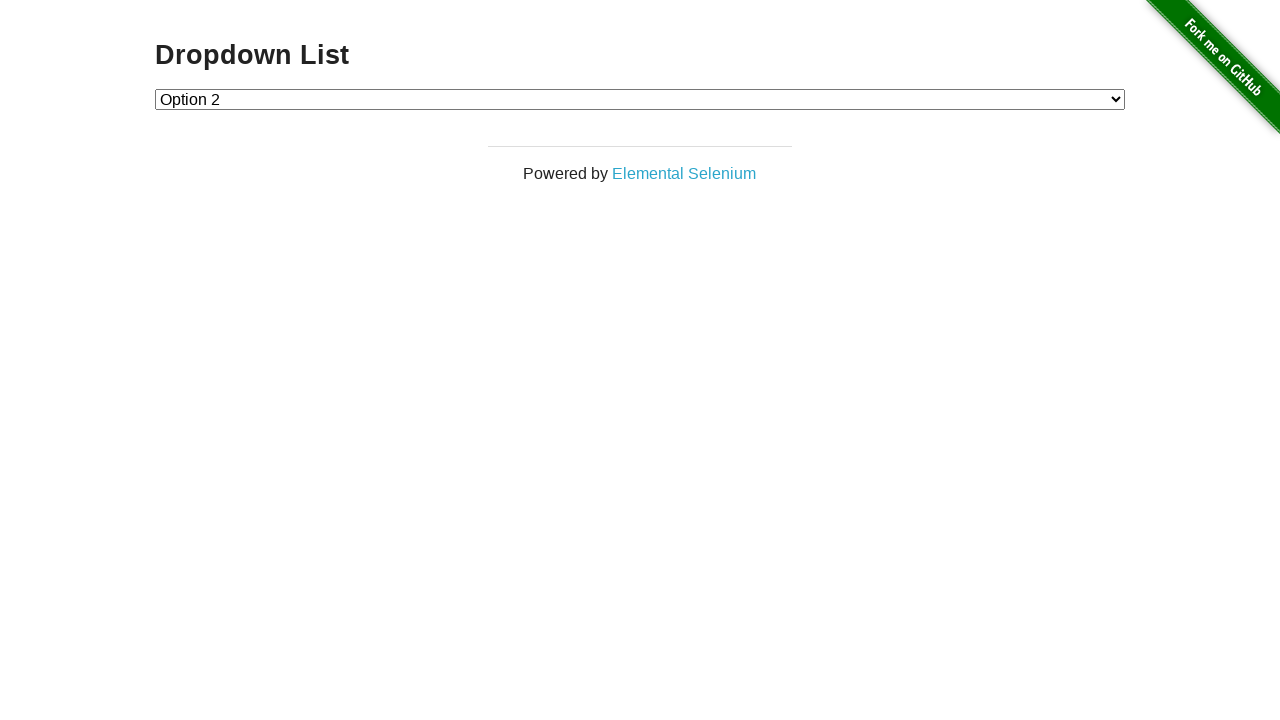

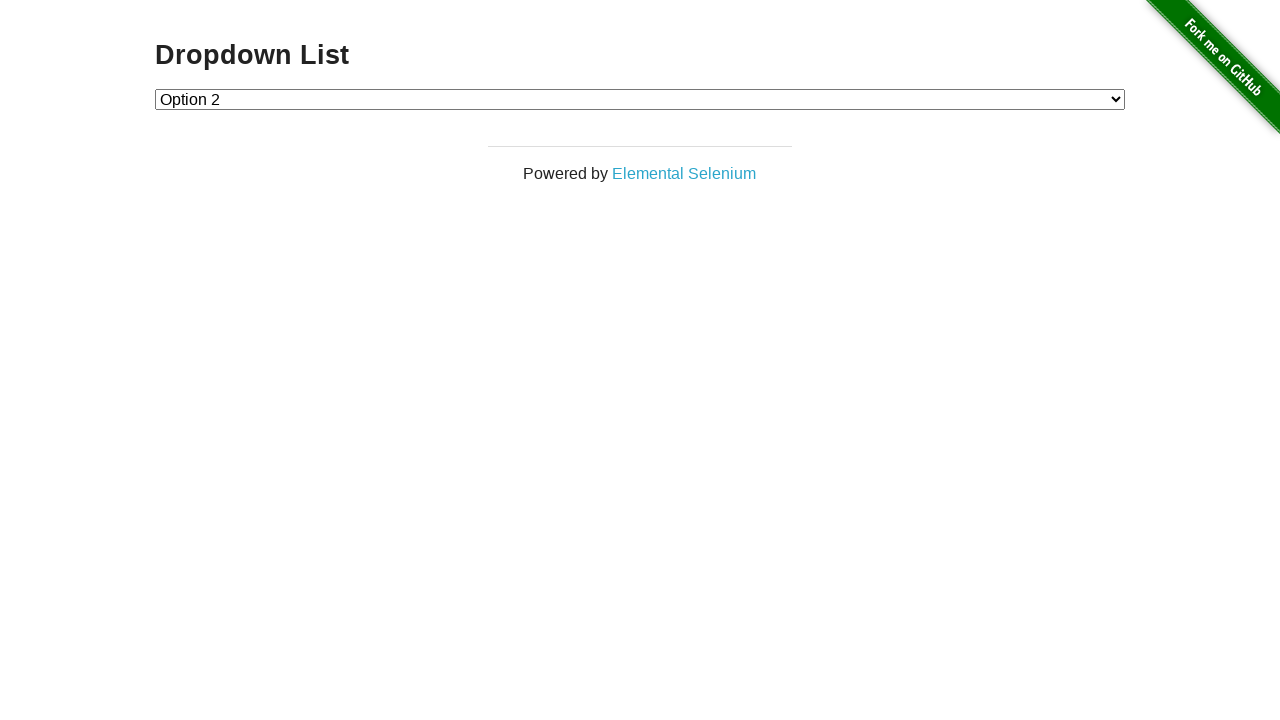